Verifies that there is exactly one "Войти" (Login) button on the page

Starting URL: https://otus.ru

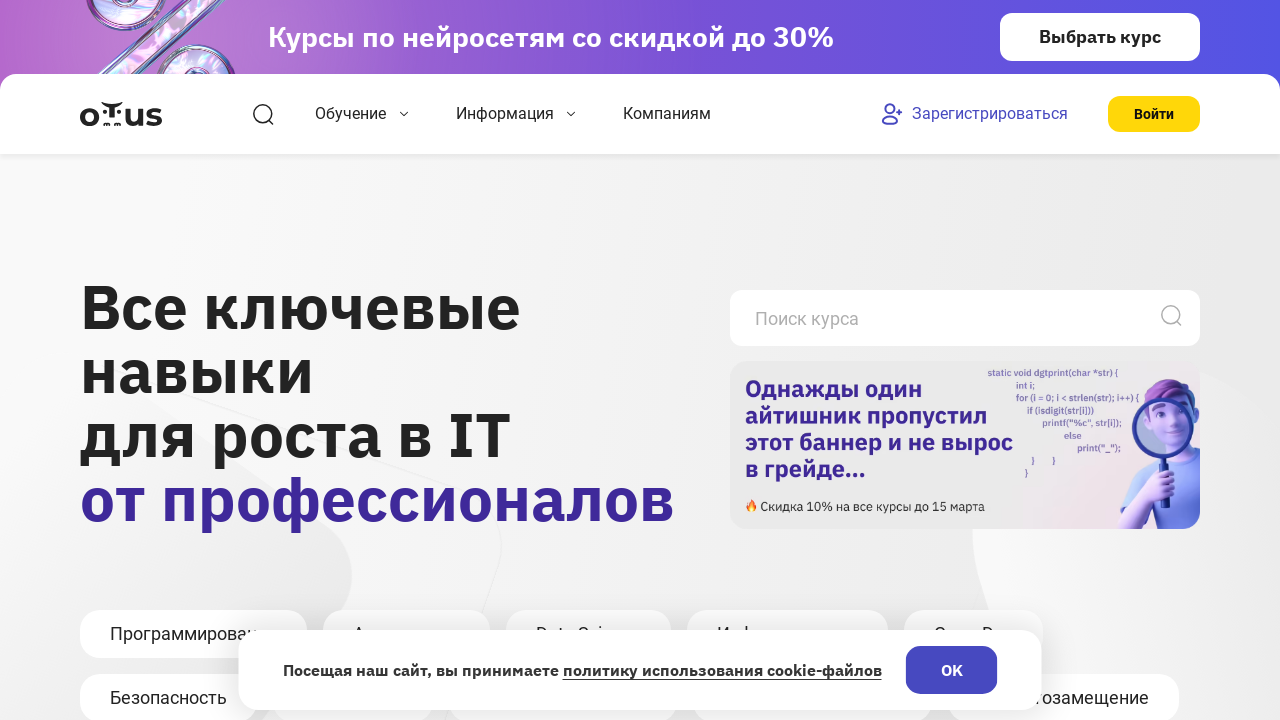

Navigated to https://otus.ru
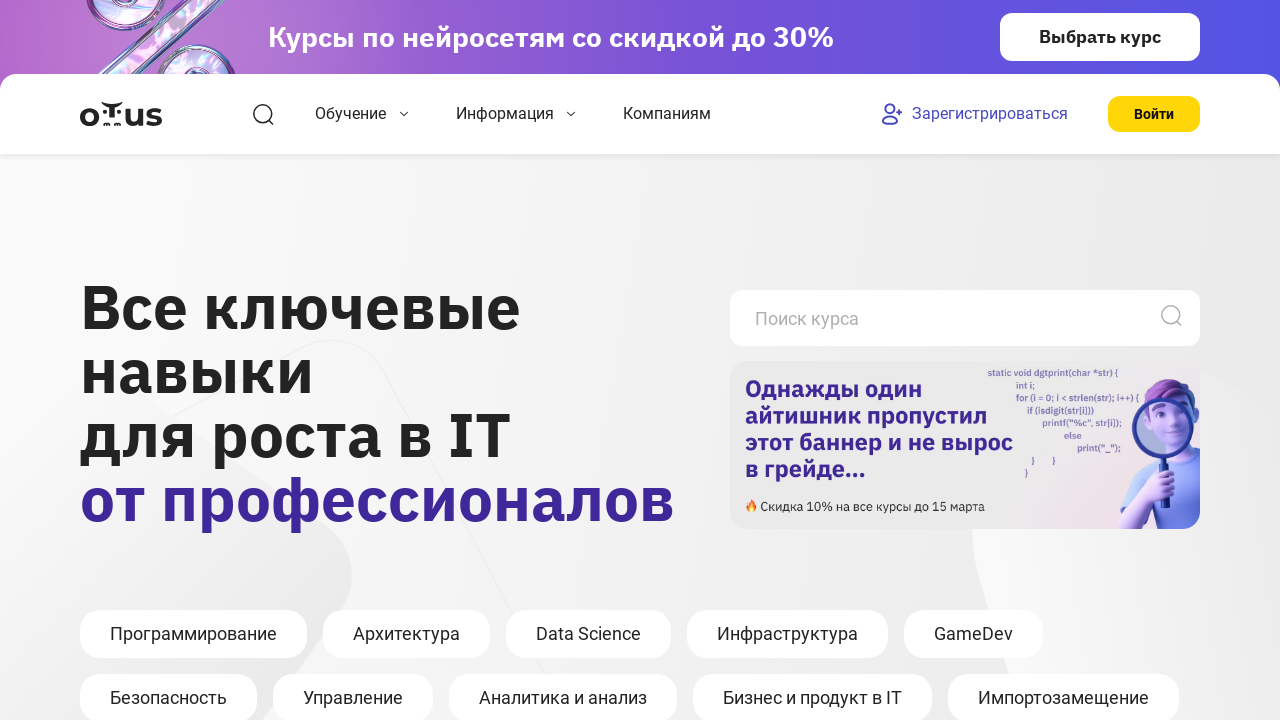

Located all 'Войти' (Login) buttons on the page
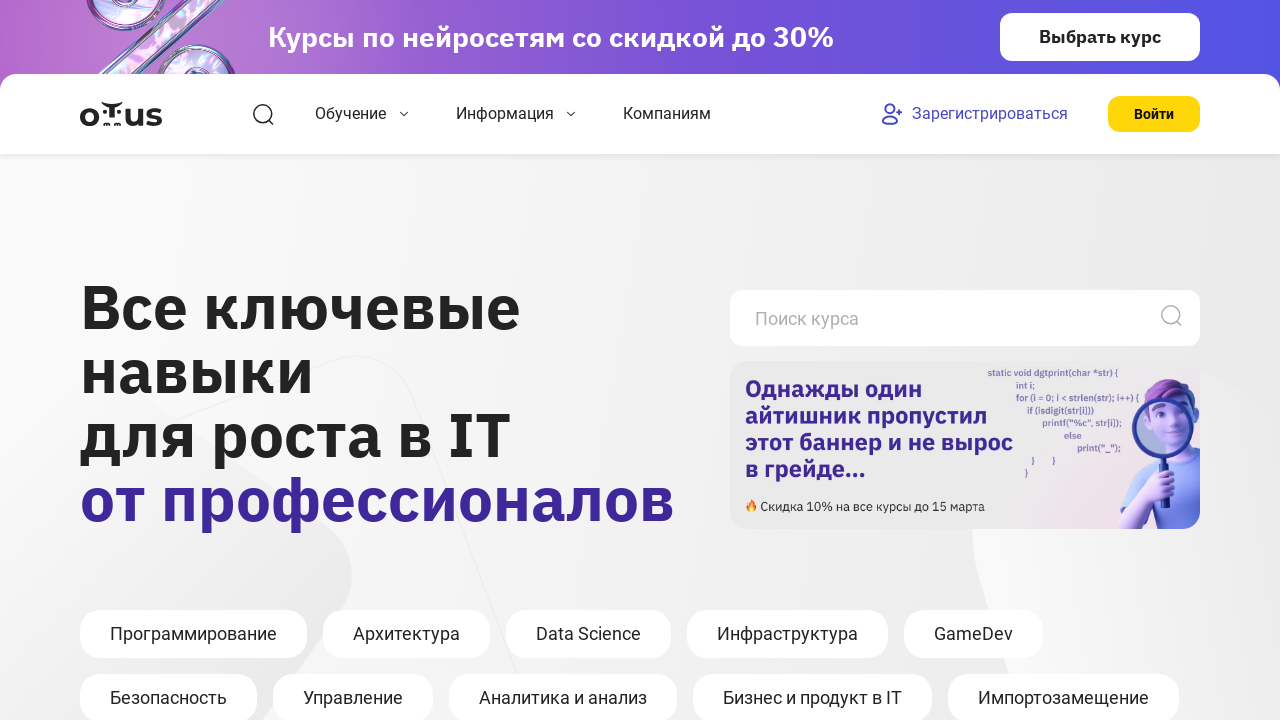

Verified that there is exactly one 'Войти' button on the page
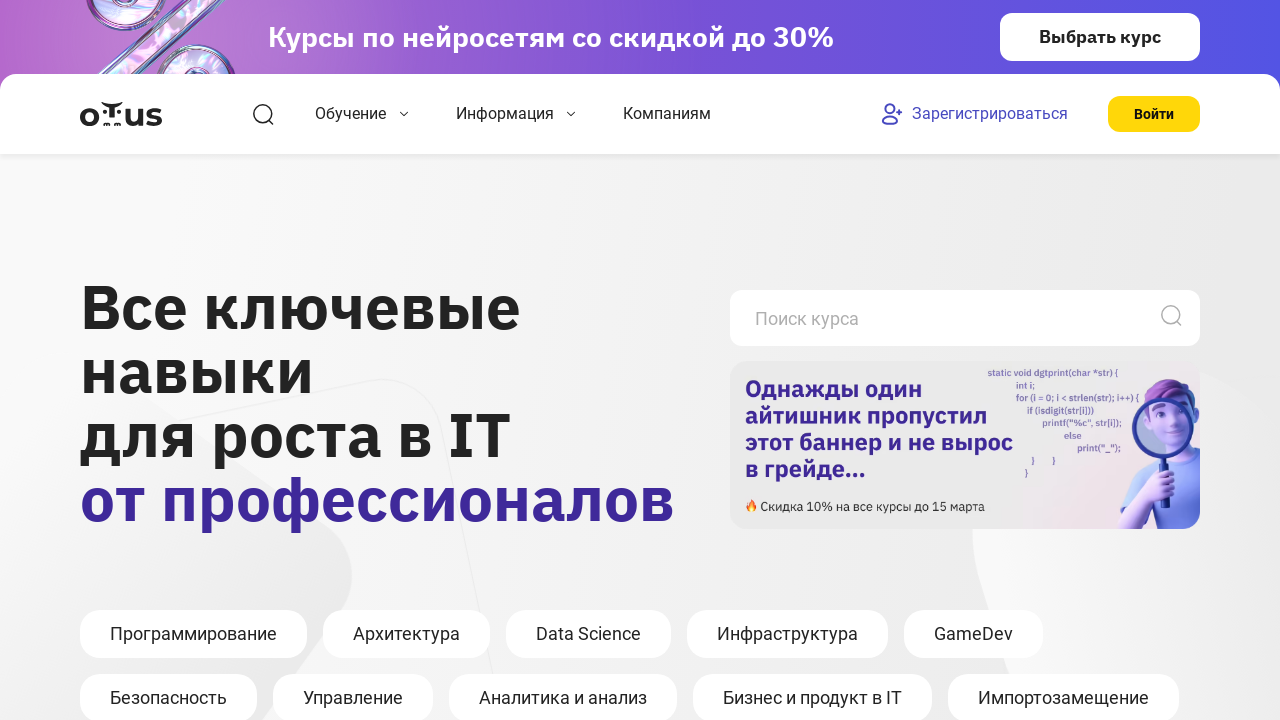

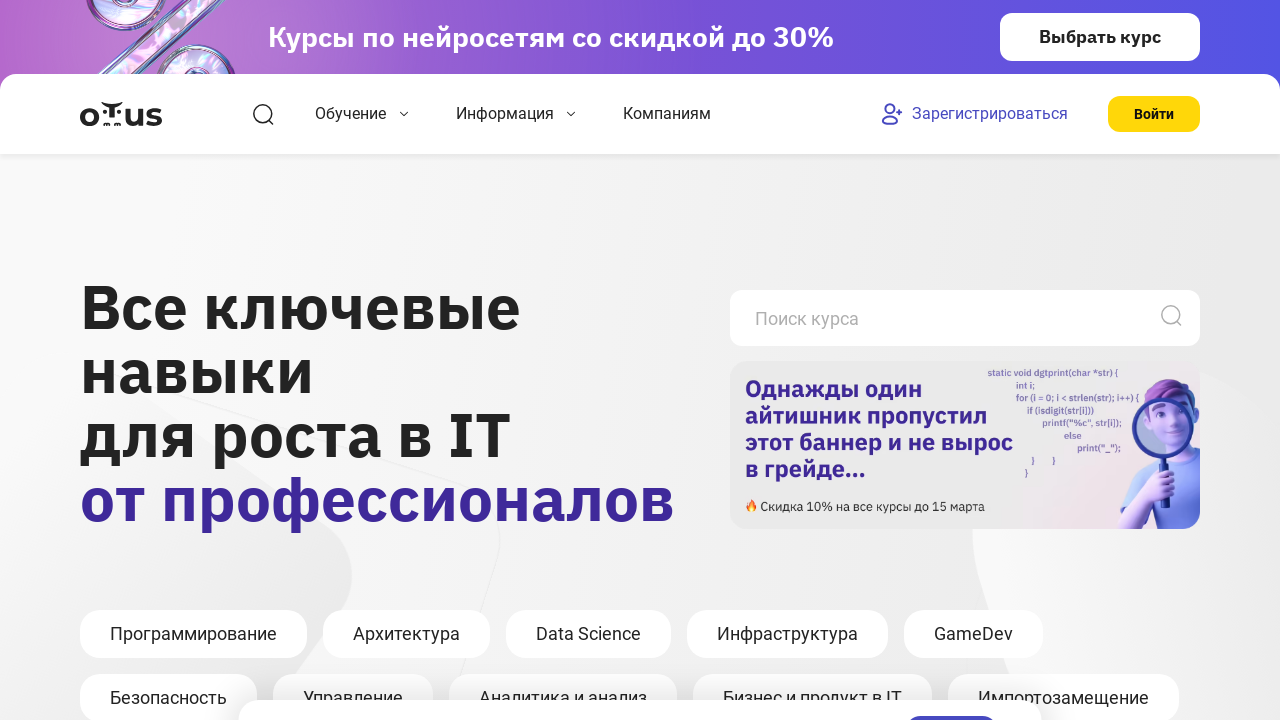